Tests checkbox functionality by checking and unchecking the first checkbox, verifying its state, and counting total checkboxes on the page

Starting URL: https://rahulshettyacademy.com/AutomationPractice/

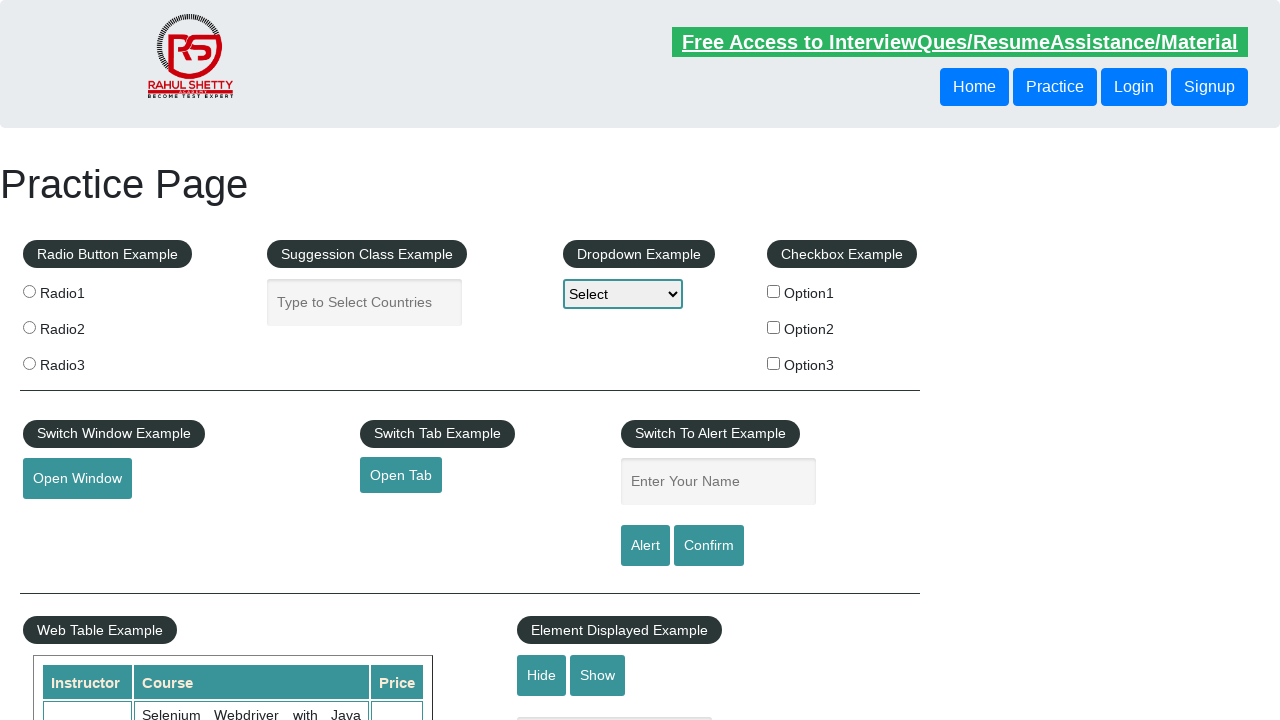

Clicked the first checkbox to check it at (774, 291) on #checkBoxOption1
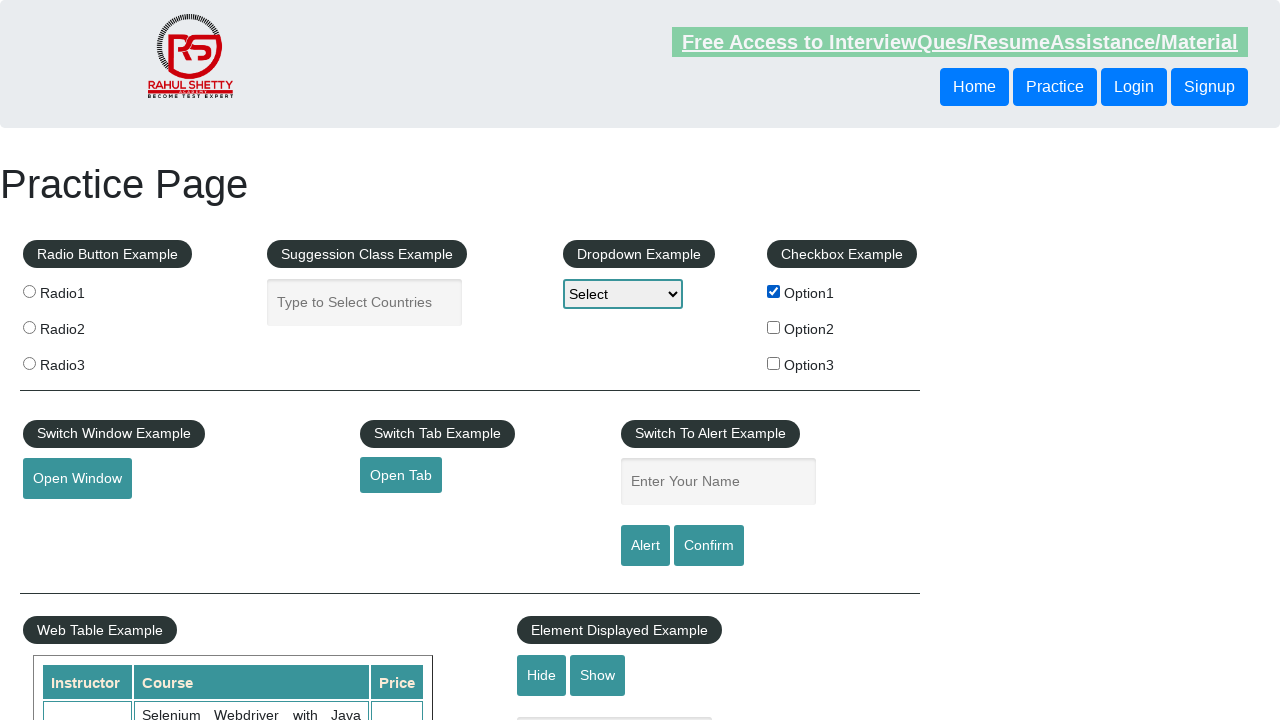

Verified checkbox is checked: True
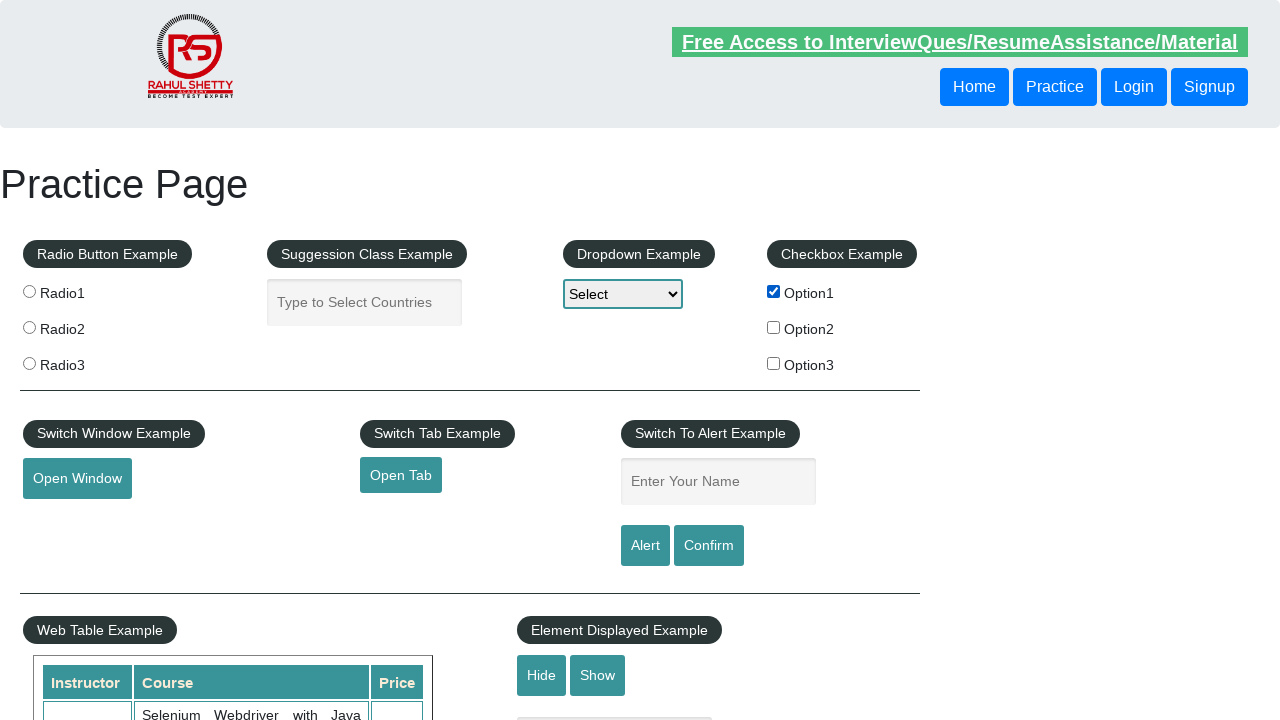

Clicked the checkbox again to uncheck it at (774, 291) on #checkBoxOption1
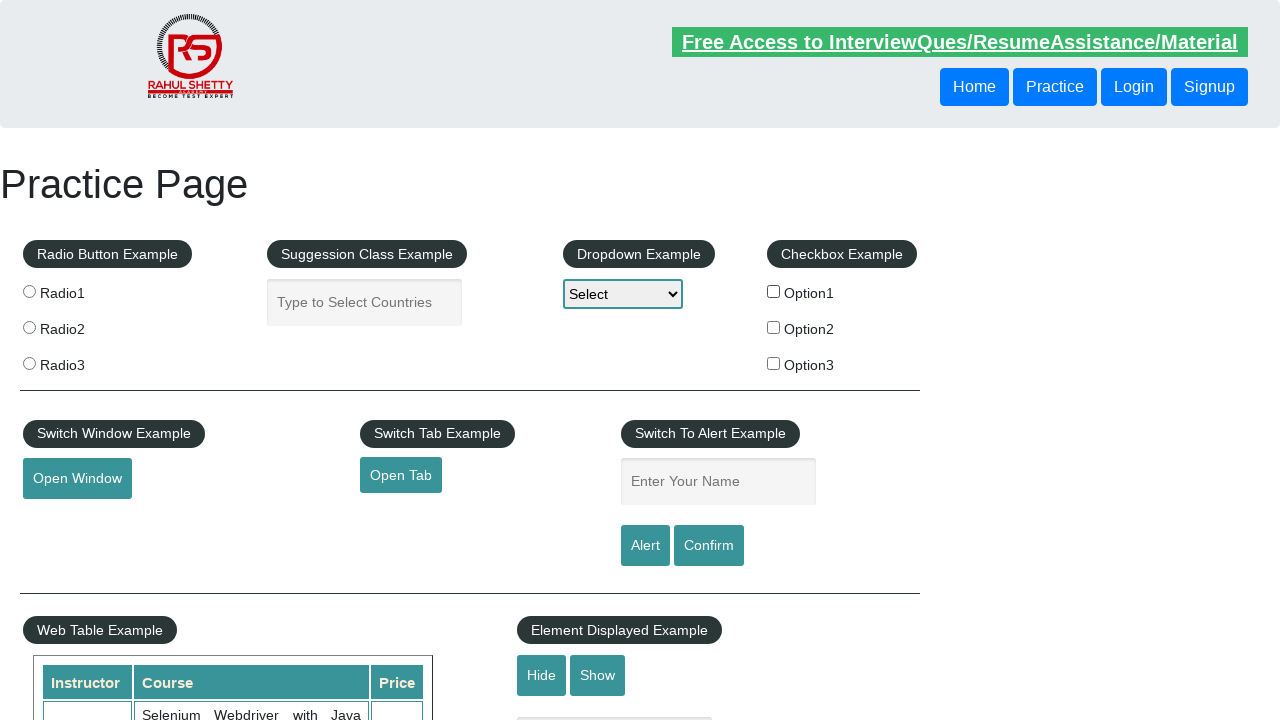

Verified checkbox is unchecked: False
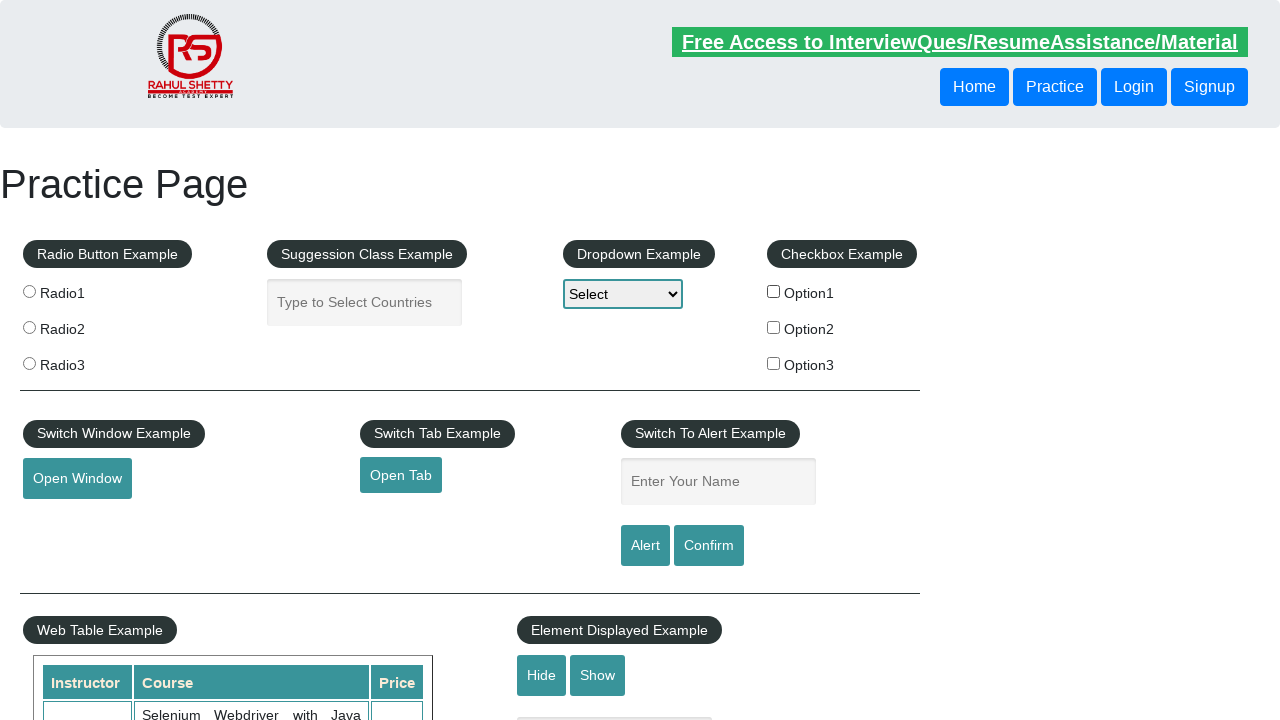

Counted total checkboxes on the page: 3
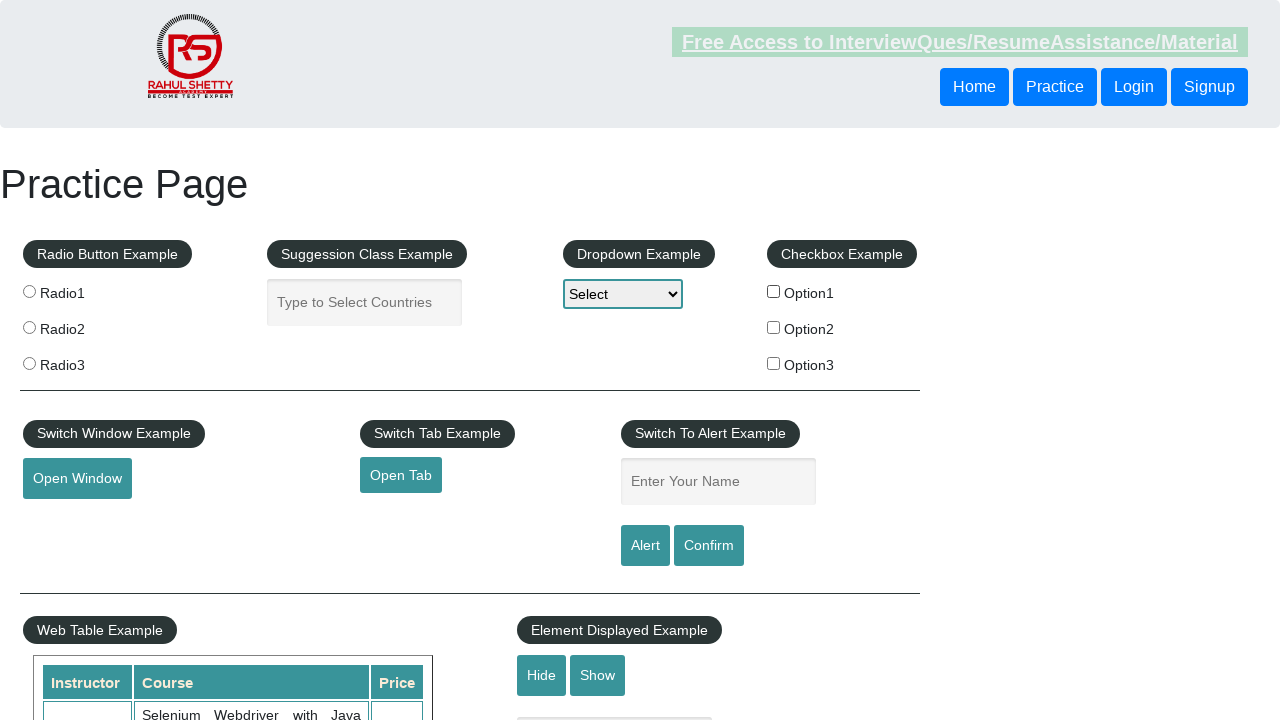

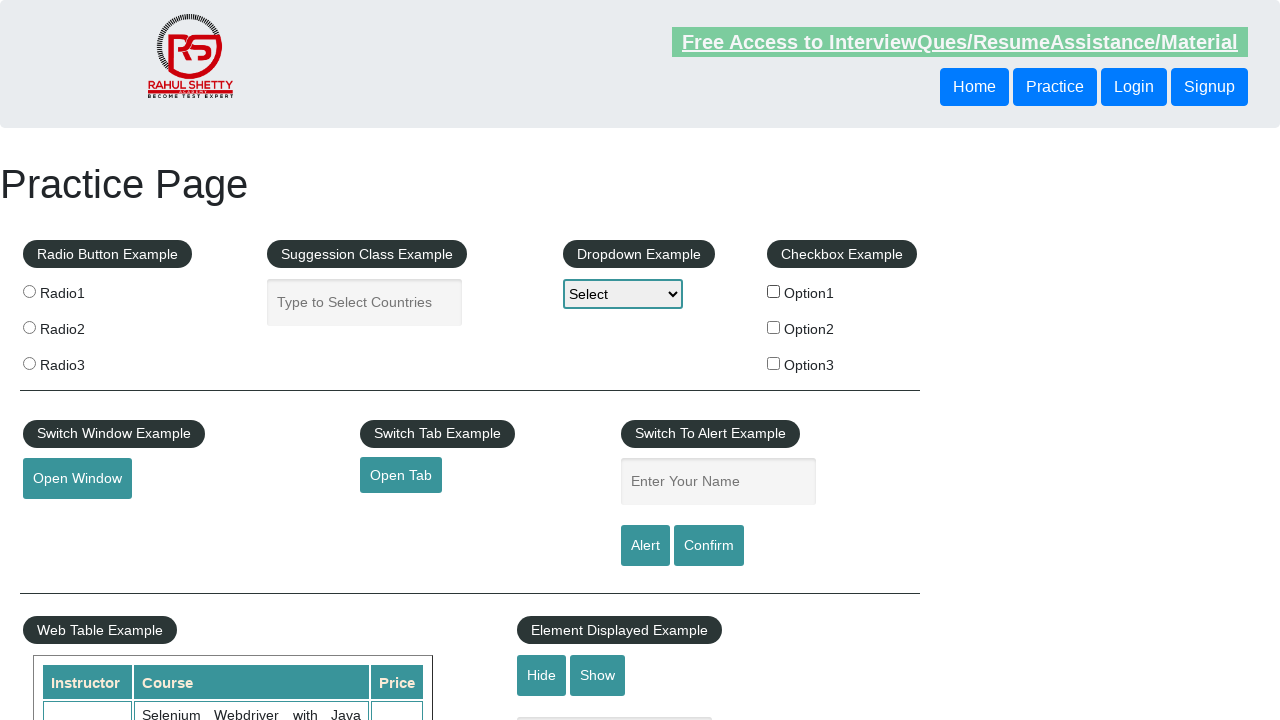